Tests the scroll-to-top button by scrolling to bottom of page and clicking the button to return to top

Starting URL: http://intershop5.skillbox.ru/

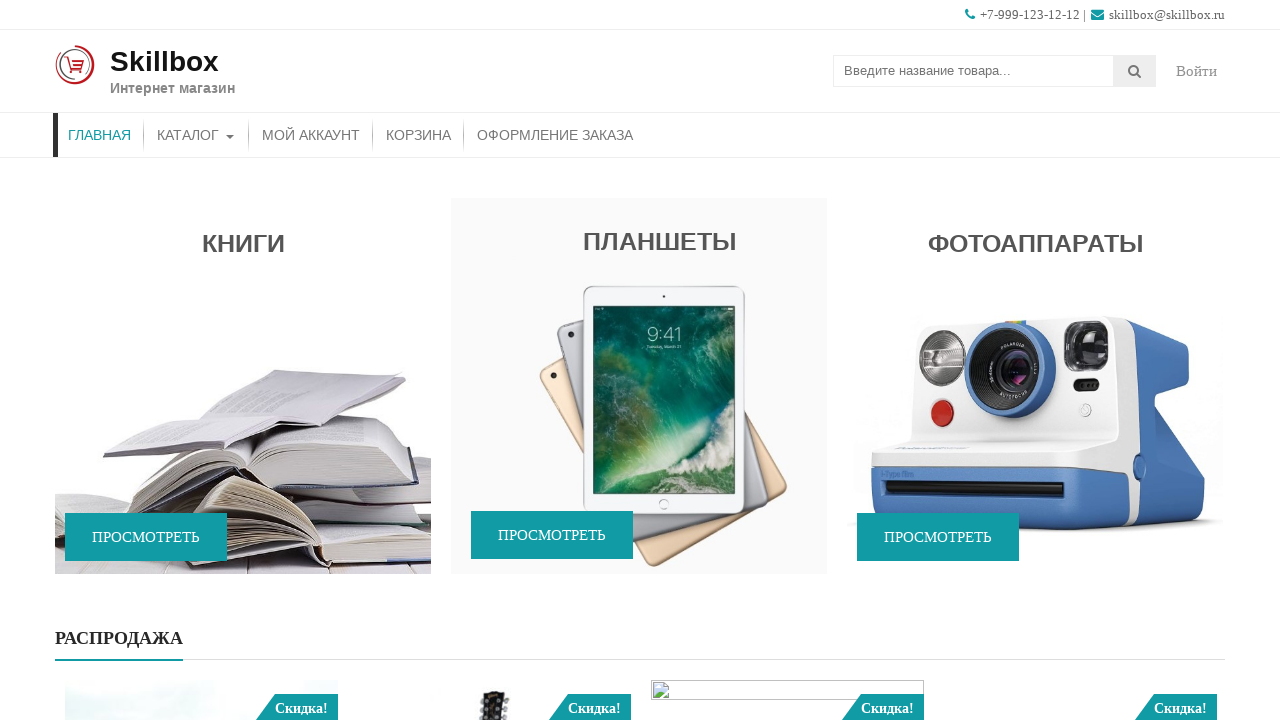

Scrolled to bottom of page by bringing site footer into view
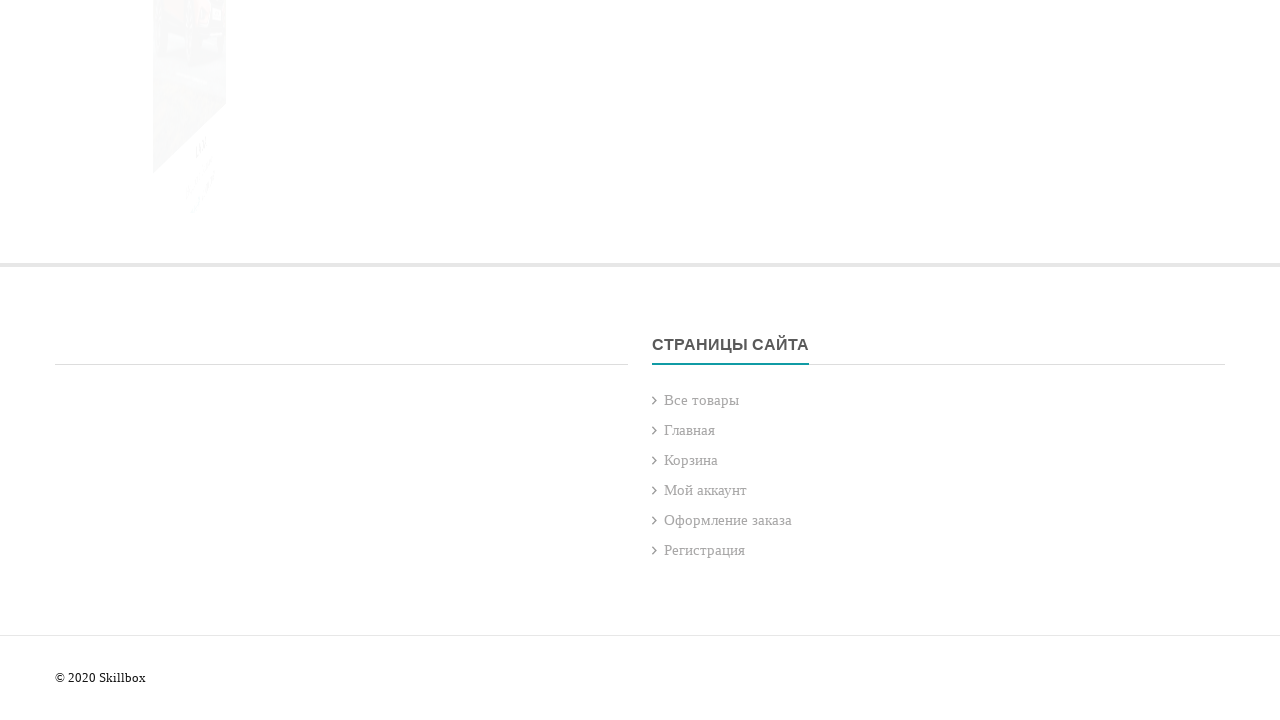

Clicked the scroll-to-top button at (1258, 660) on div[style='right: 20px;']
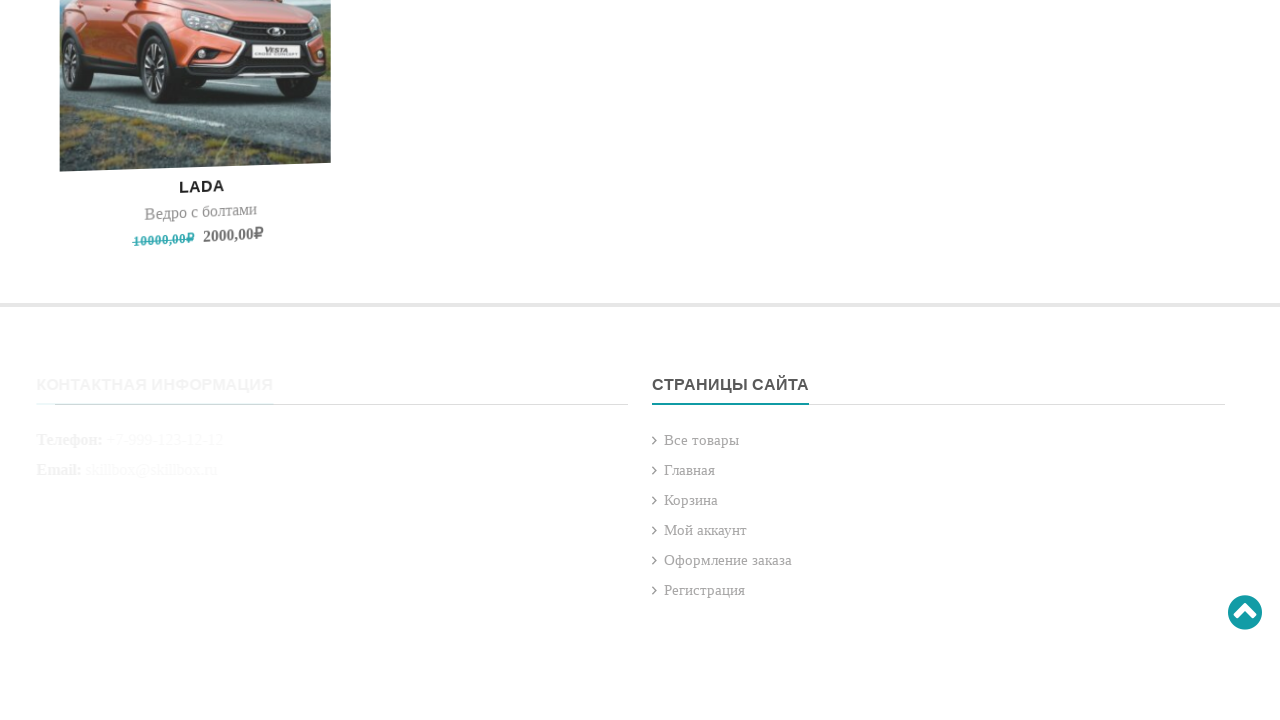

Scroll-to-top button disappeared after scroll completed
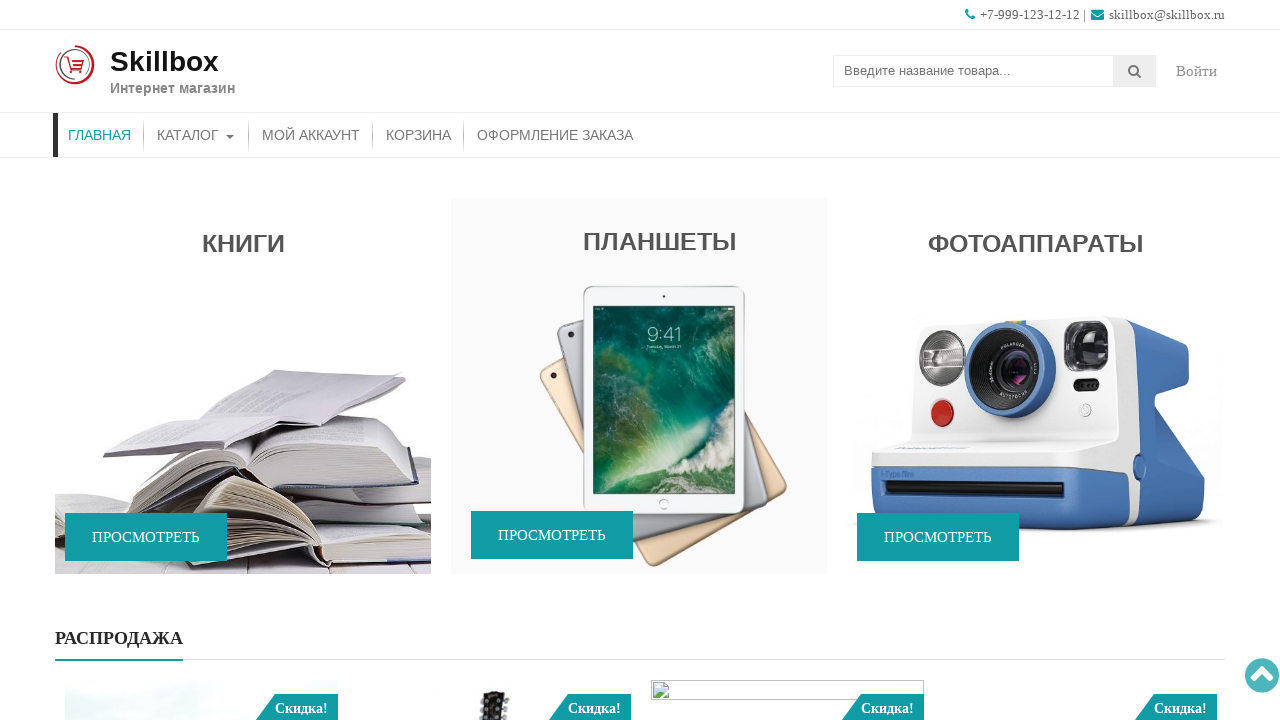

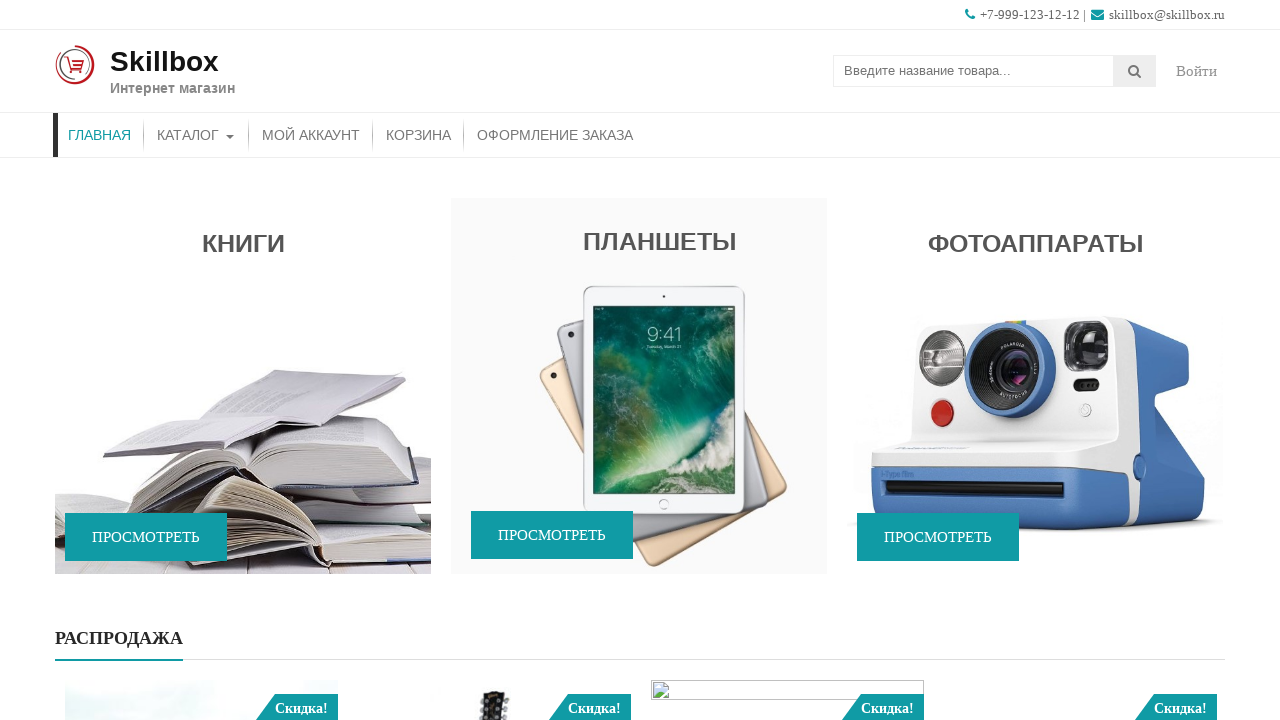